Tests a newsletter registration form by filling in first name, last name, and email fields, then submitting the form

Starting URL: https://secure-retreat-92358.herokuapp.com/

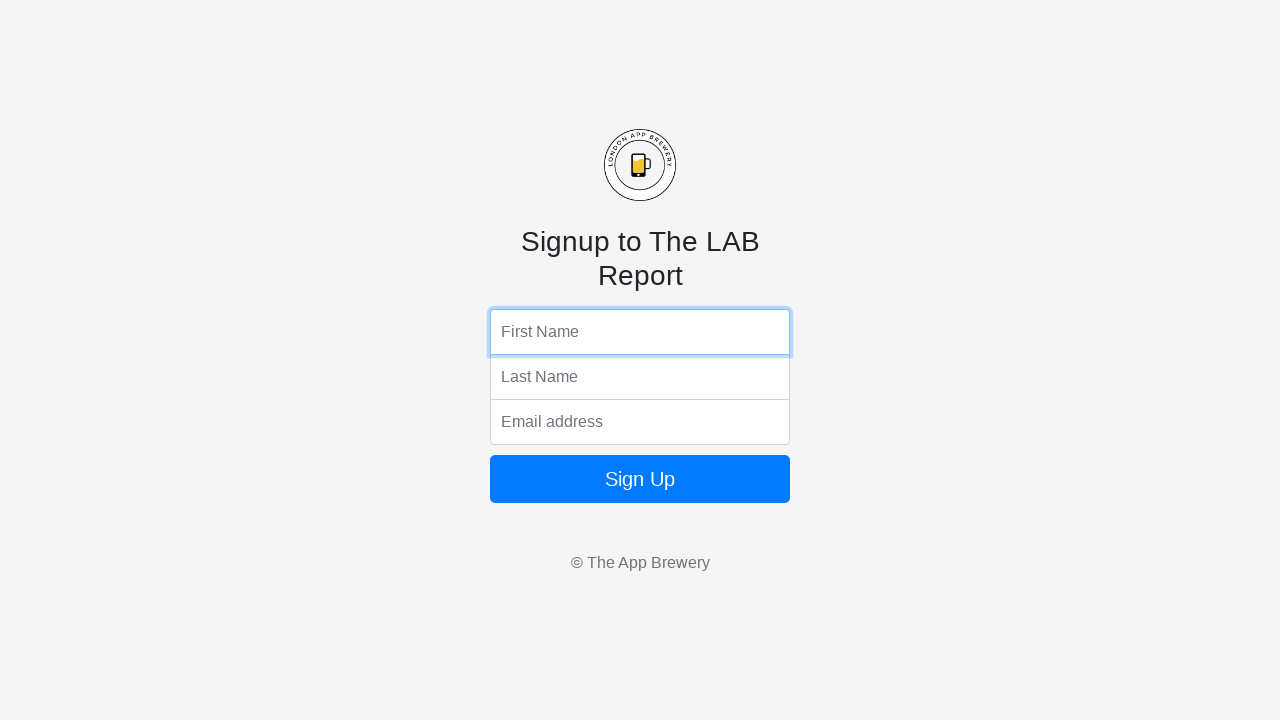

Filled first name field with 'Marcus' on input[name='fName']
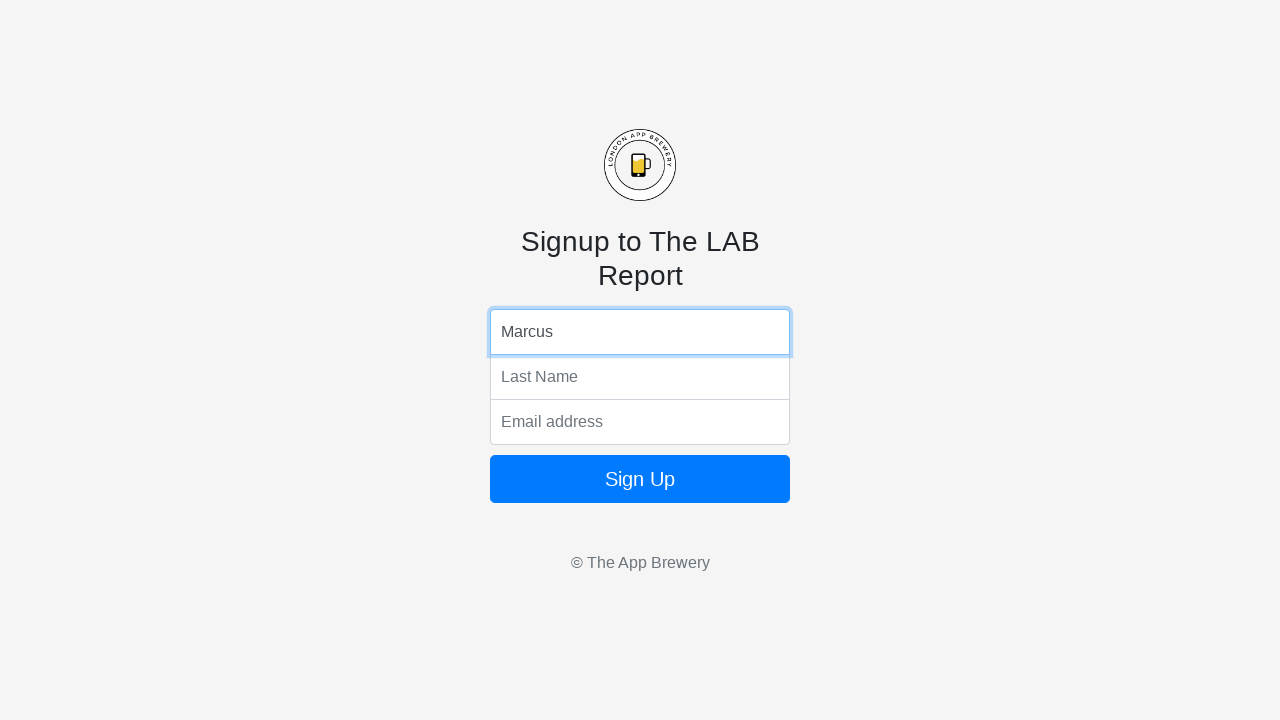

Filled last name field with 'Thompson' on input[name='lName']
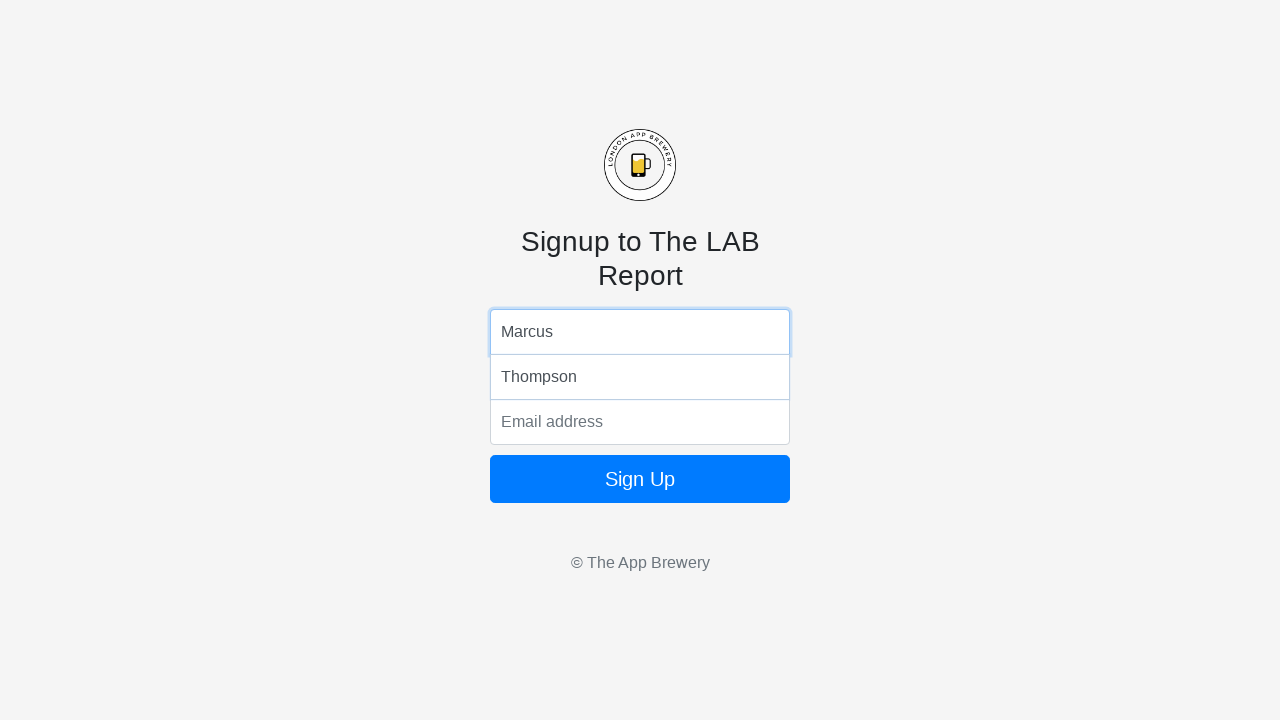

Filled email field with 'marcus.thompson@example.com' on input[name='email']
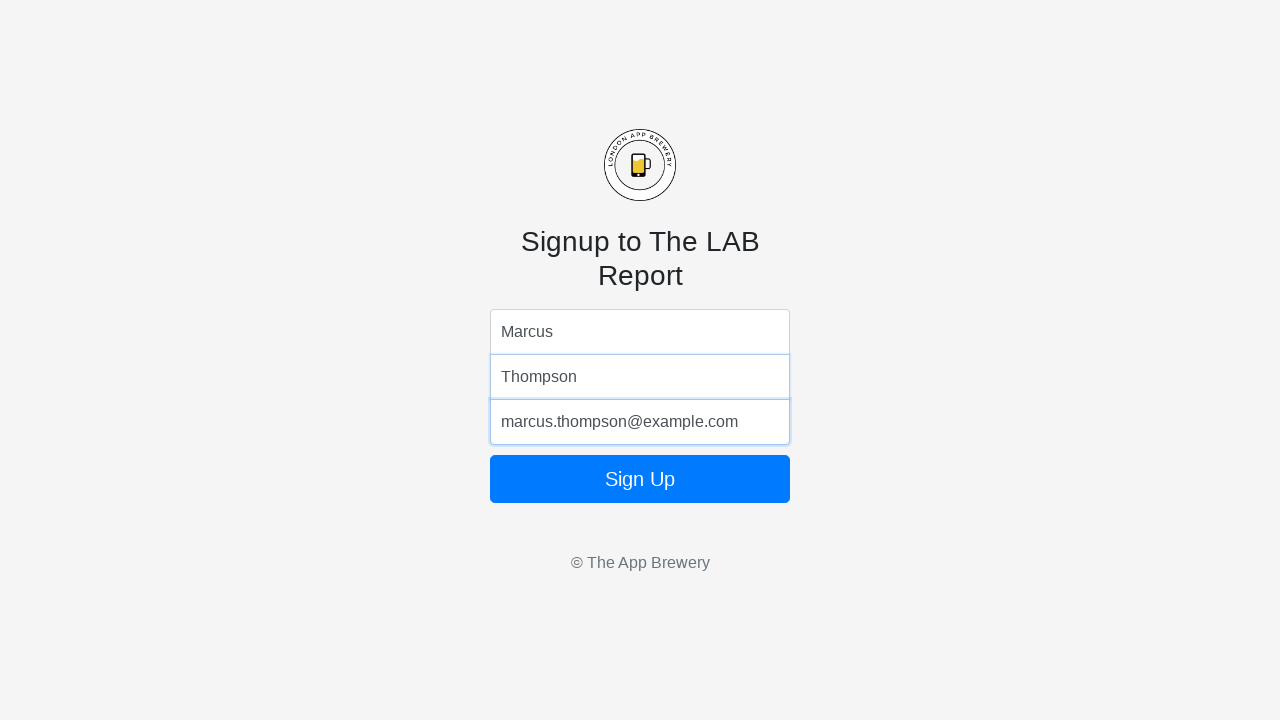

Clicked Sign Up button to submit newsletter registration form at (640, 479) on form button
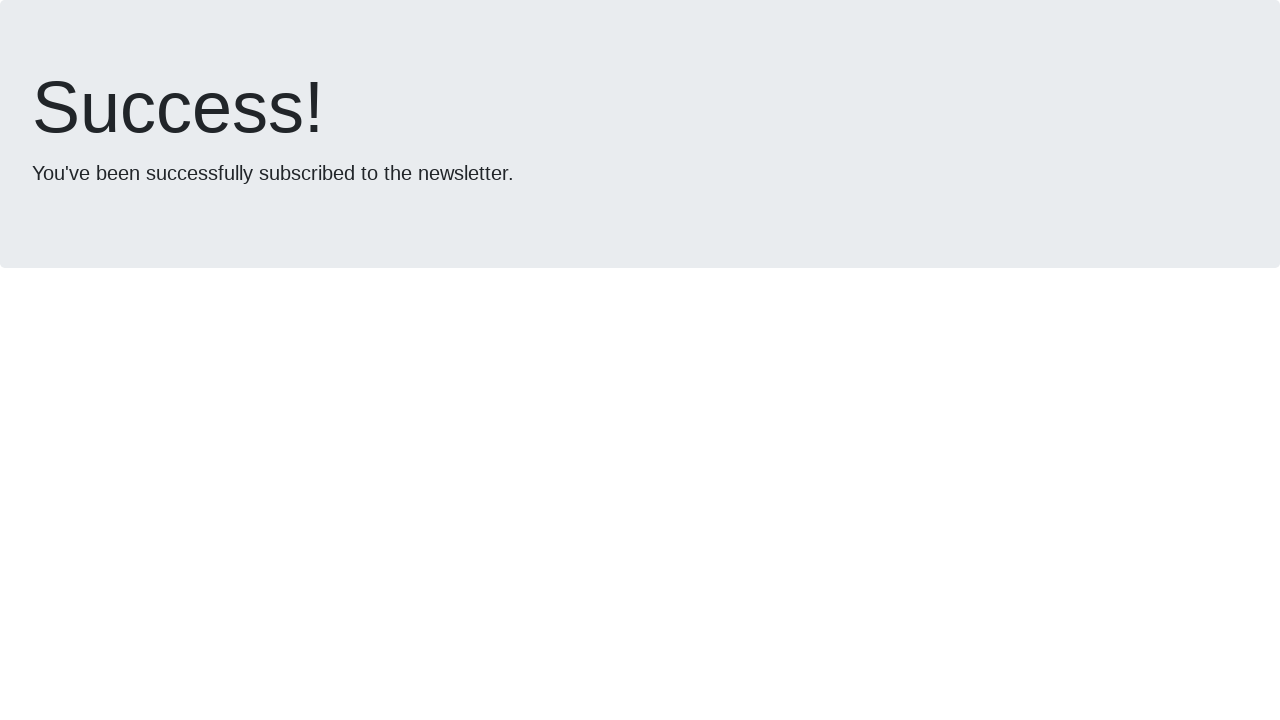

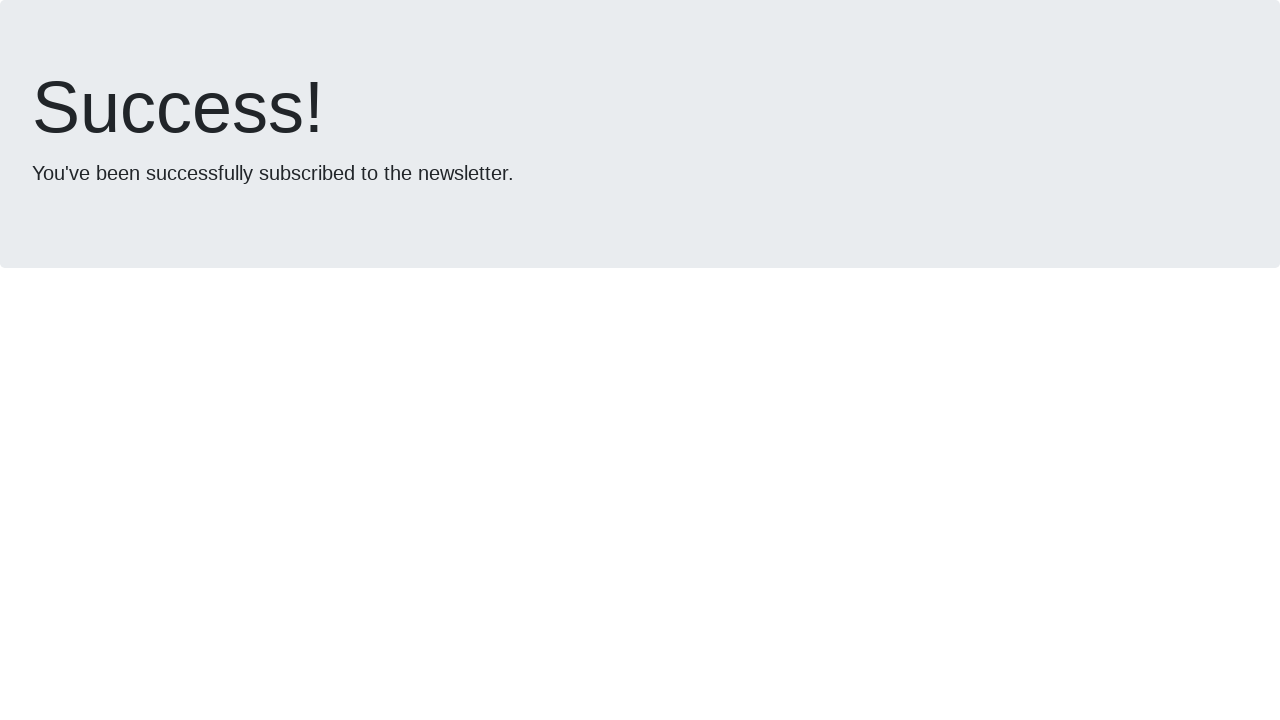